Tests that the "ask" navigation link turns white when active/clicked

Starting URL: https://news.ycombinator.com/news

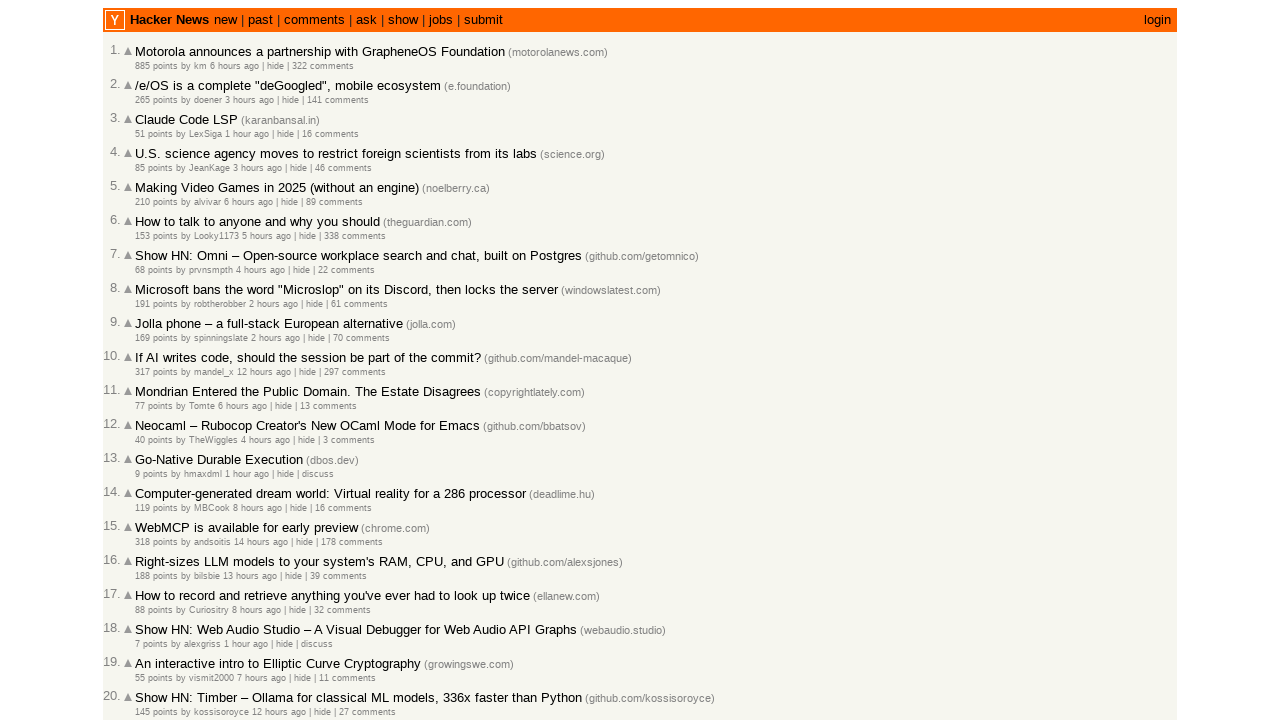

Located the 'ask' navigation link
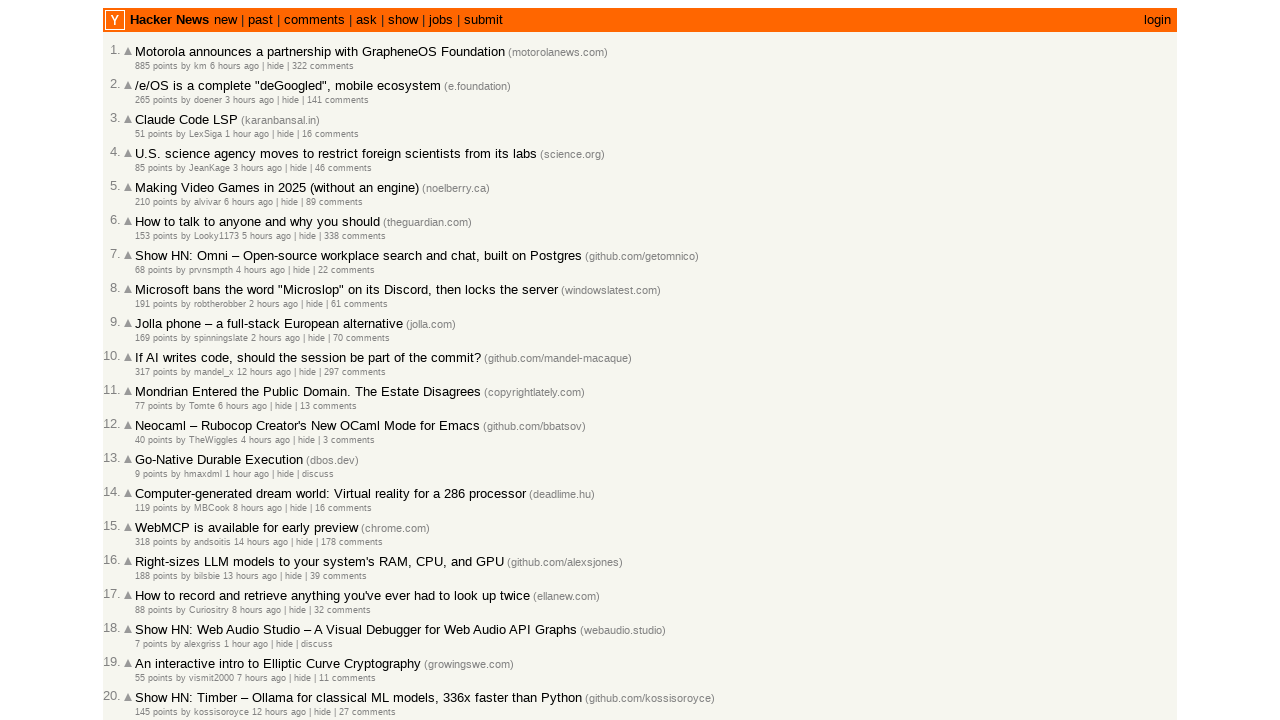

Retrieved initial color of 'ask' link
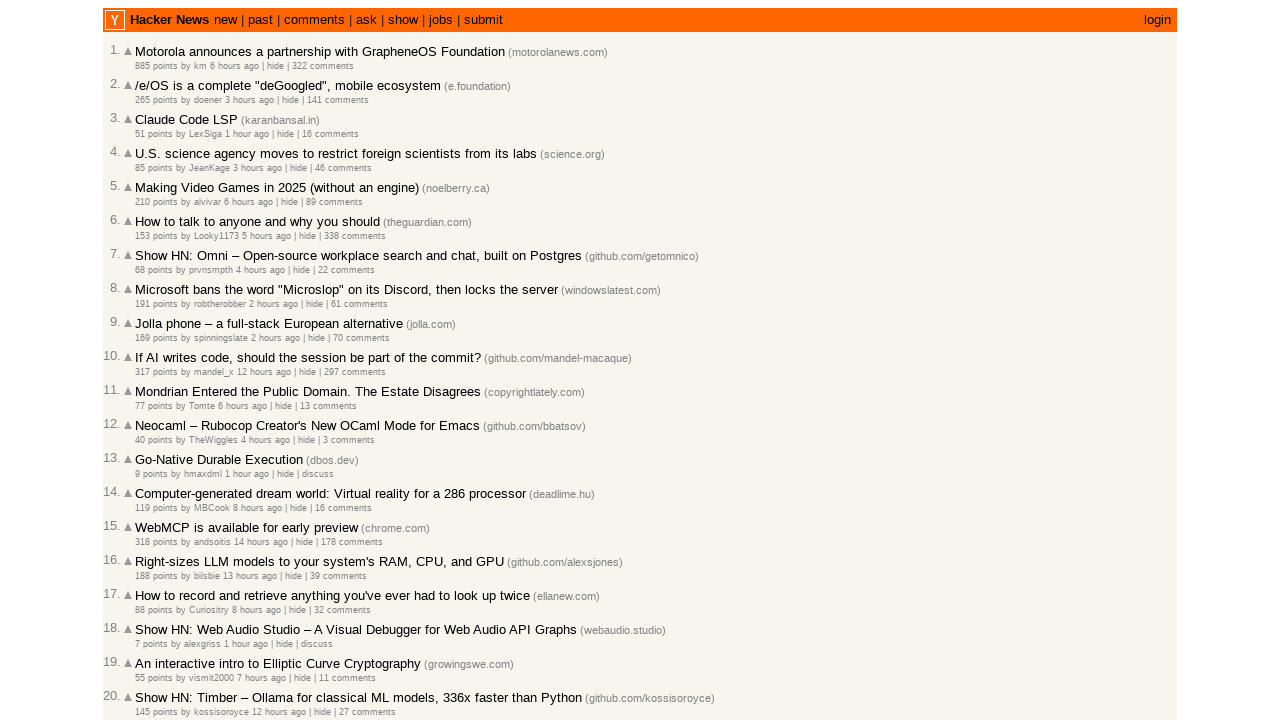

Verified 'ask' link is black initially (rgb(0, 0, 0))
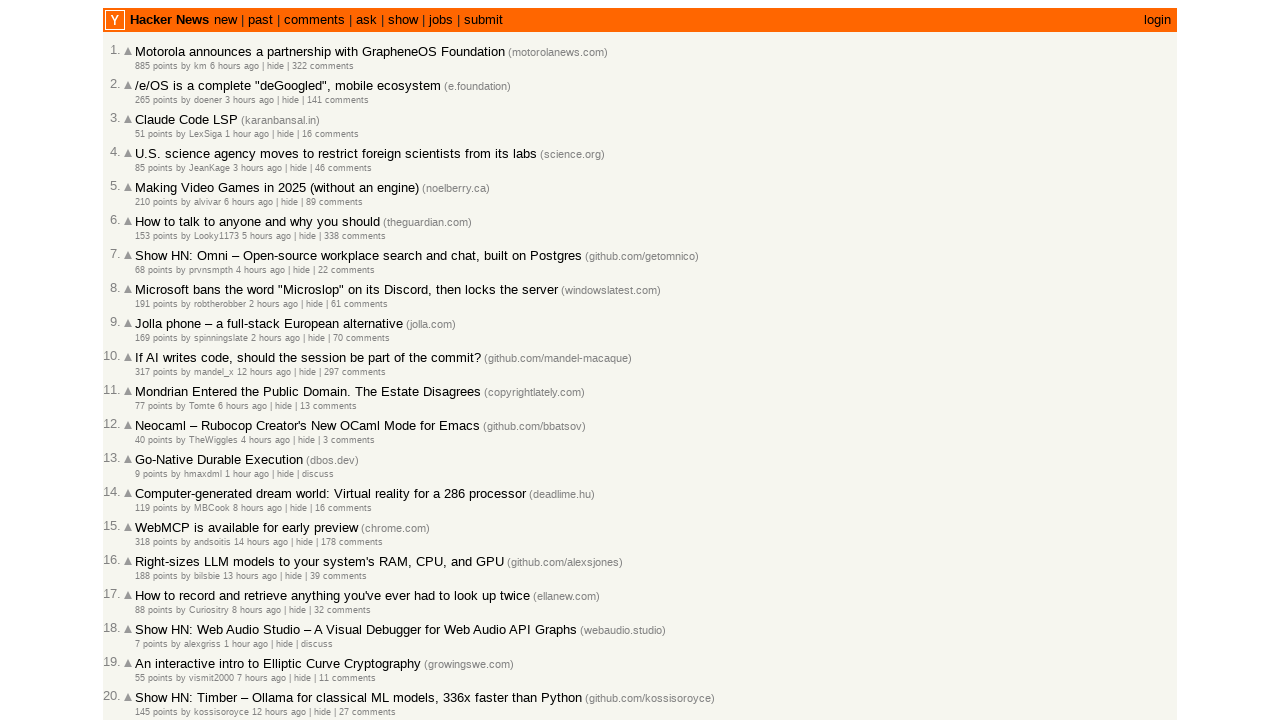

Clicked the 'ask' navigation link at (366, 20) on a[href="ask"]:has-text("ask")
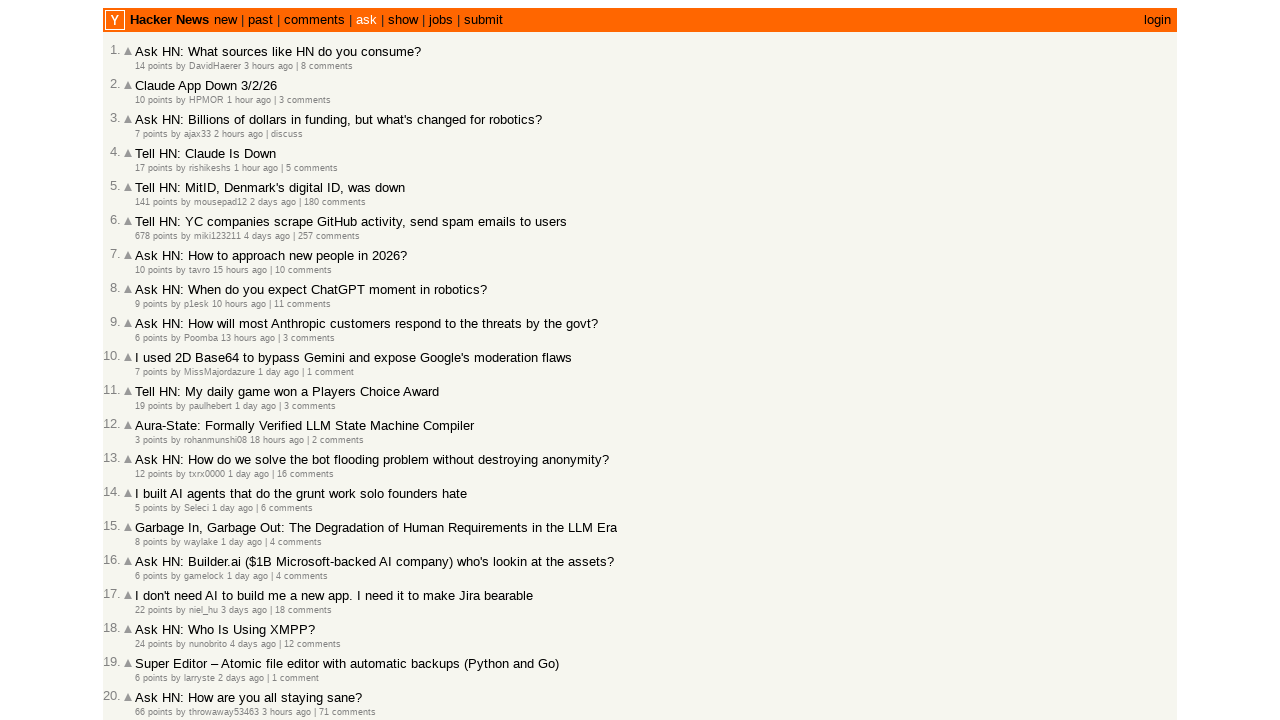

Page loaded successfully
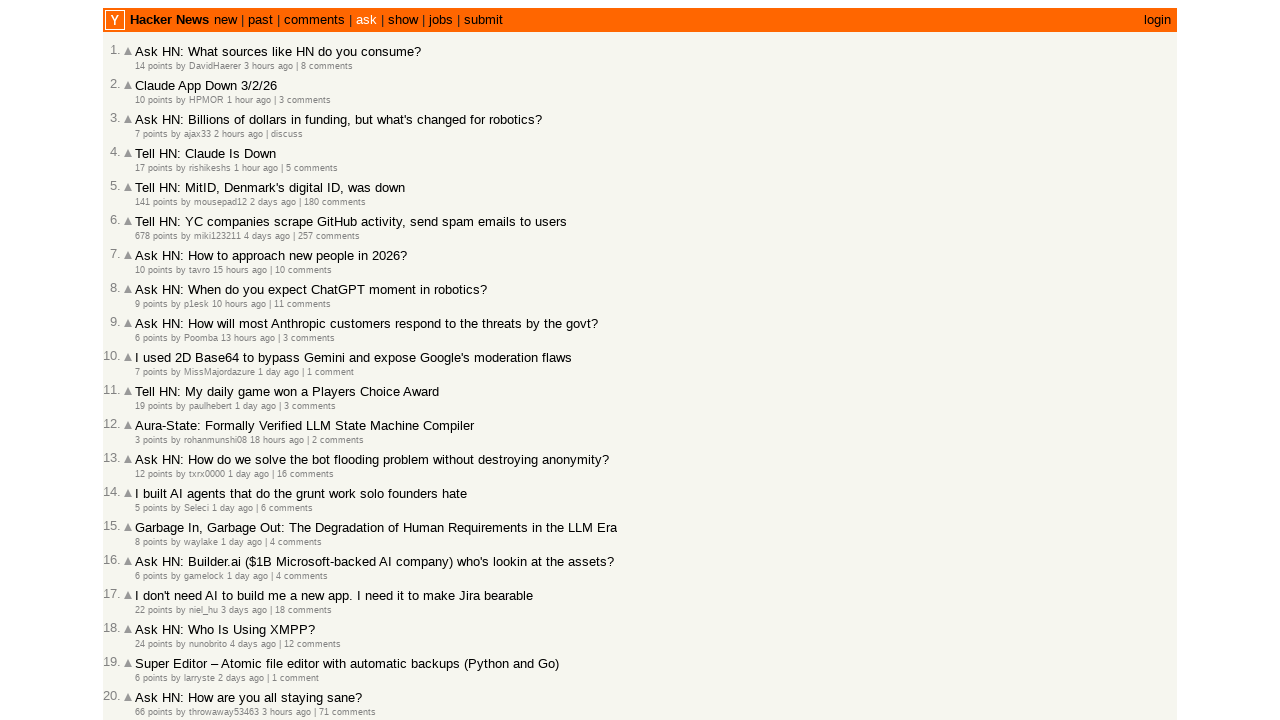

Retrieved color of active 'ask' link
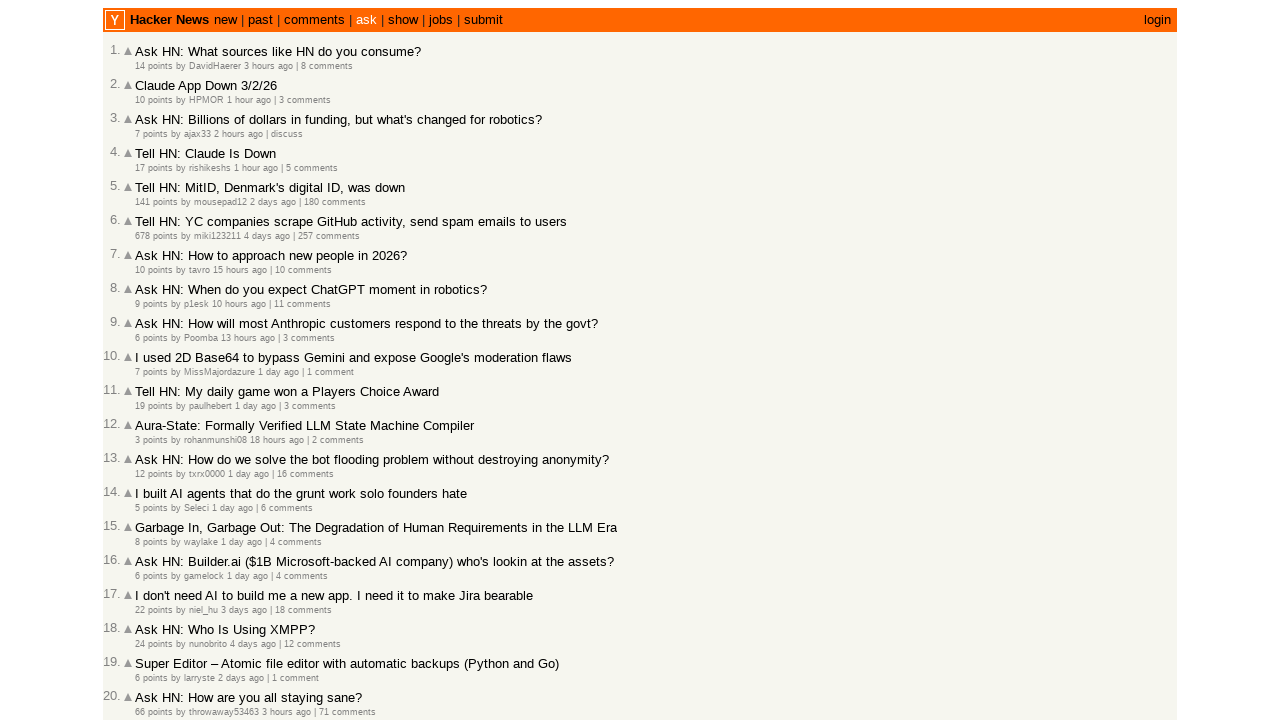

Verified 'ask' link is white when active (rgb(255, 255, 255))
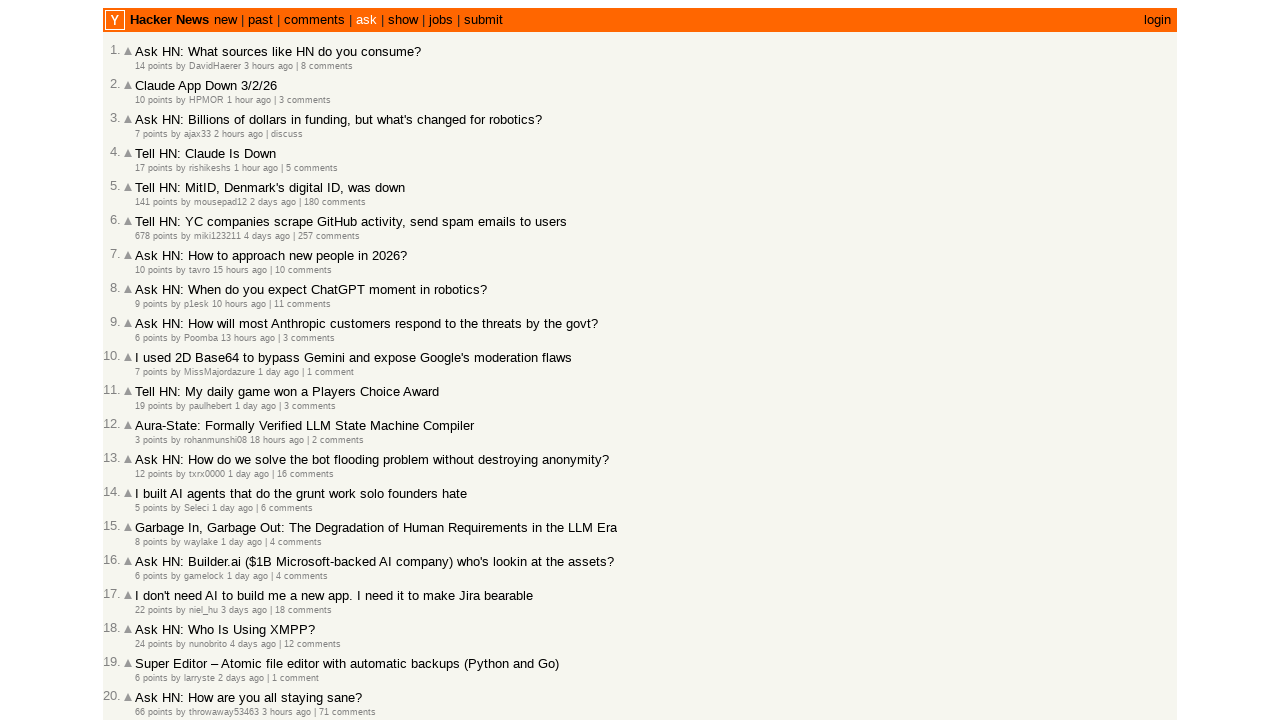

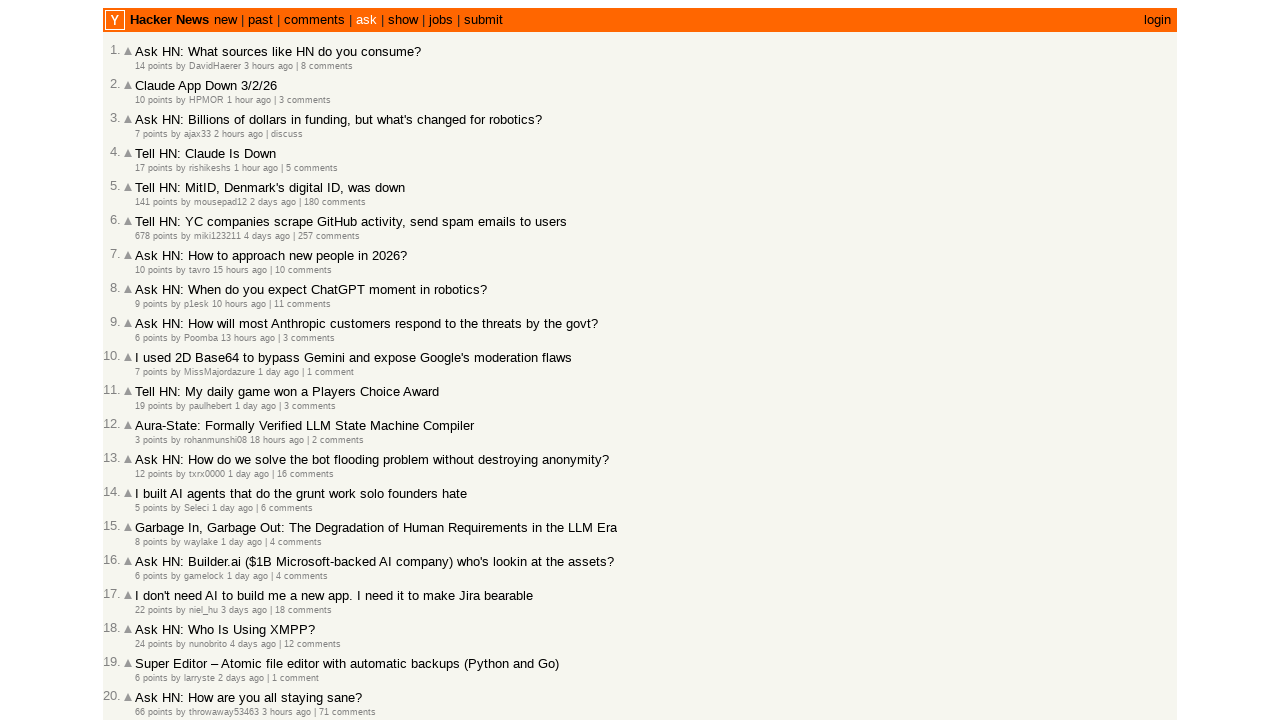